Tests number input field increment functionality by entering a value and pressing the up arrow key to increase it

Starting URL: https://the-internet.herokuapp.com/inputs

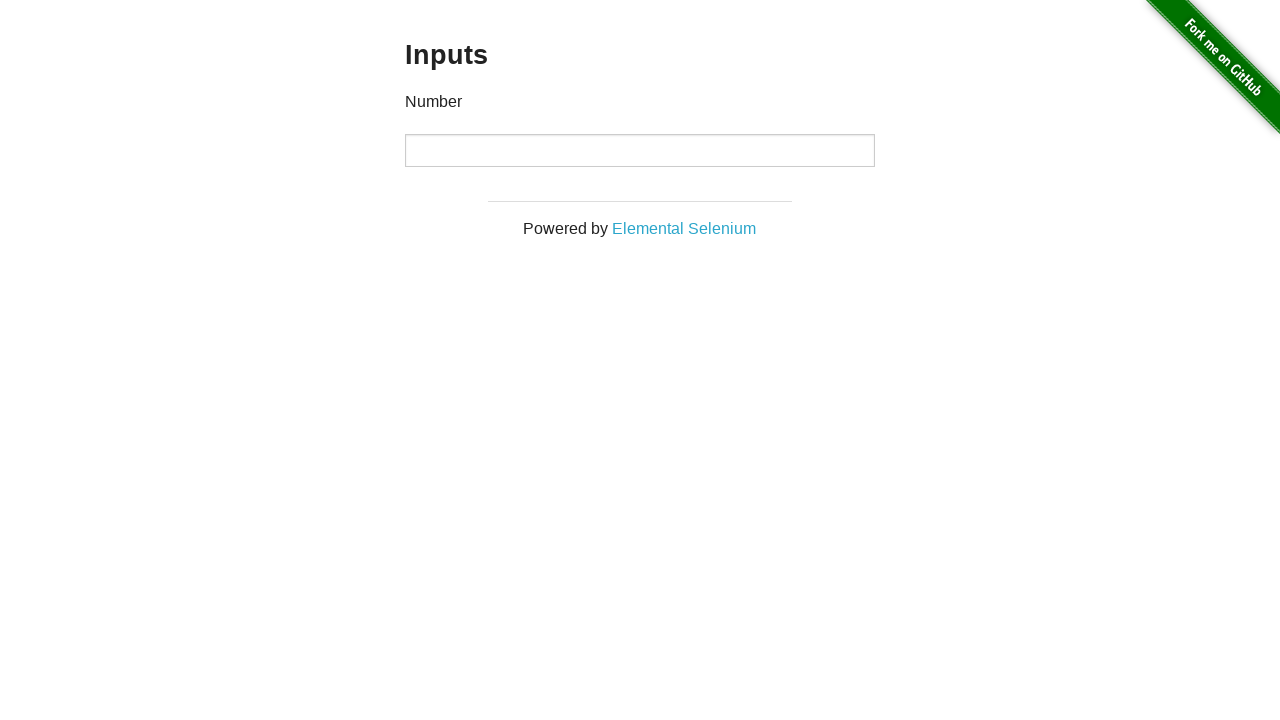

Number input field is displayed and ready
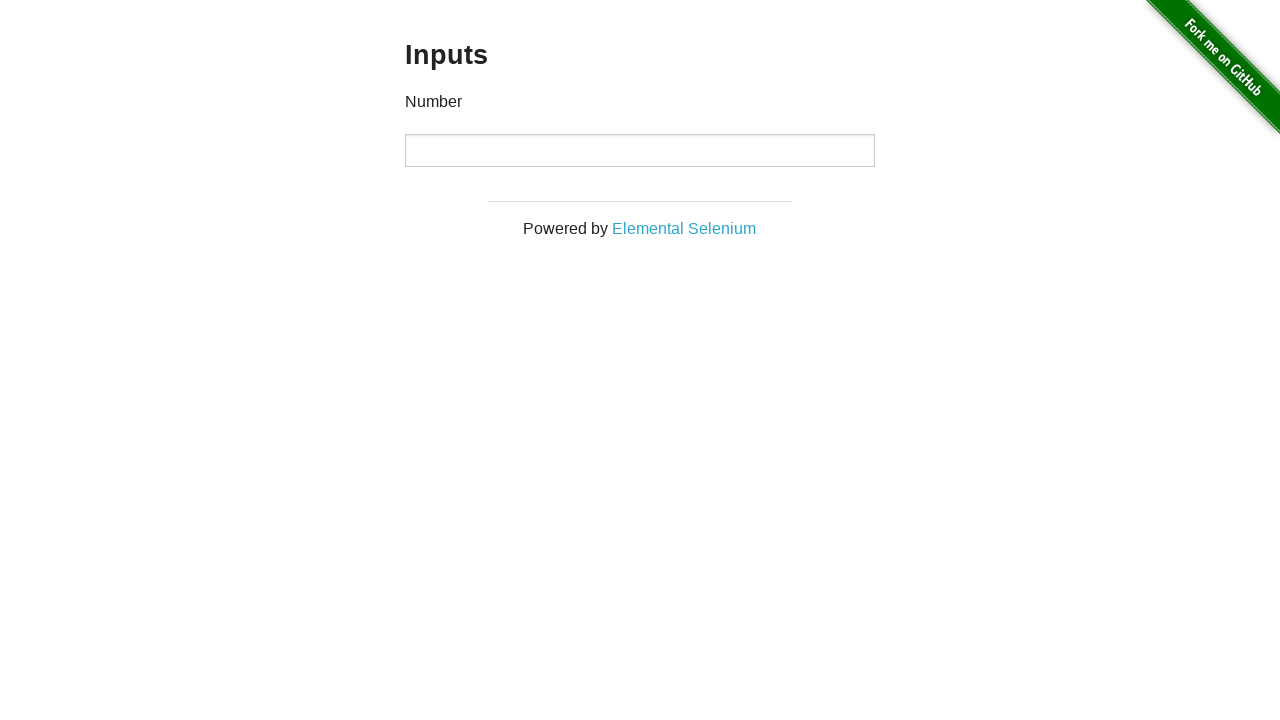

Entered initial value '0' into the number input field on xpath=//*[@id="content"]/div/div/div/input
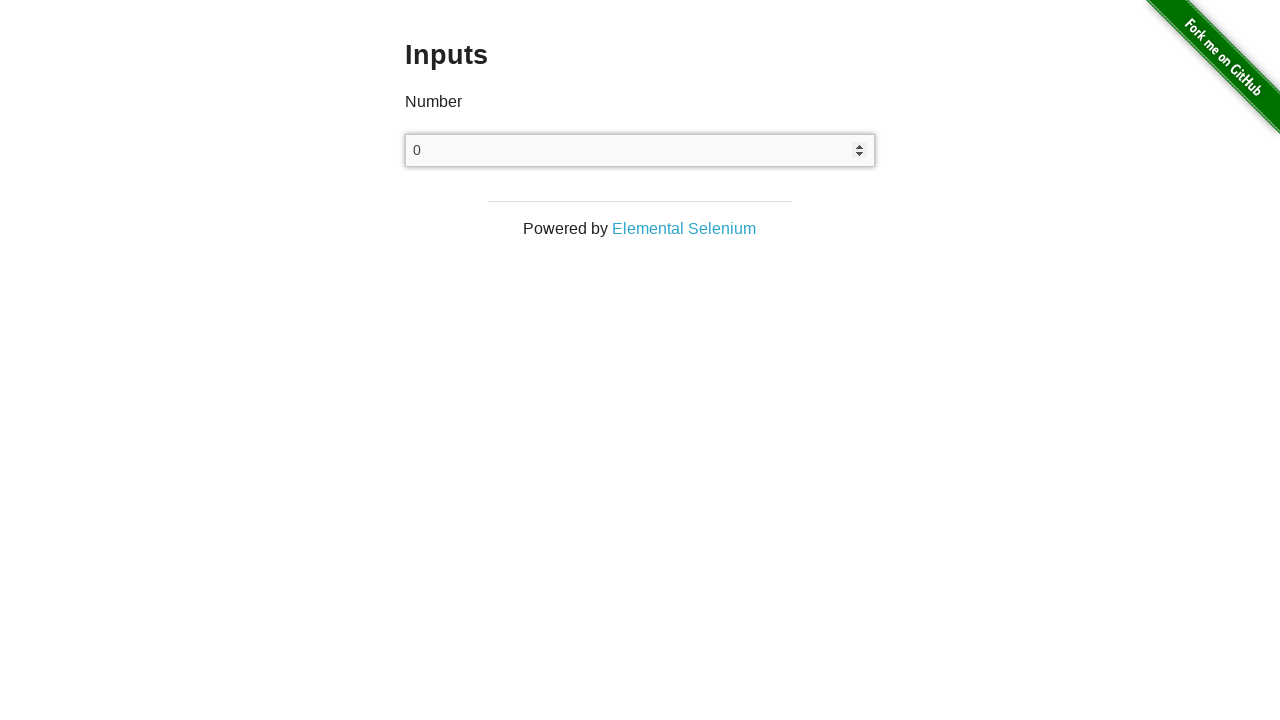

Pressed ArrowUp key to increment the value on xpath=//*[@id="content"]/div/div/div/input
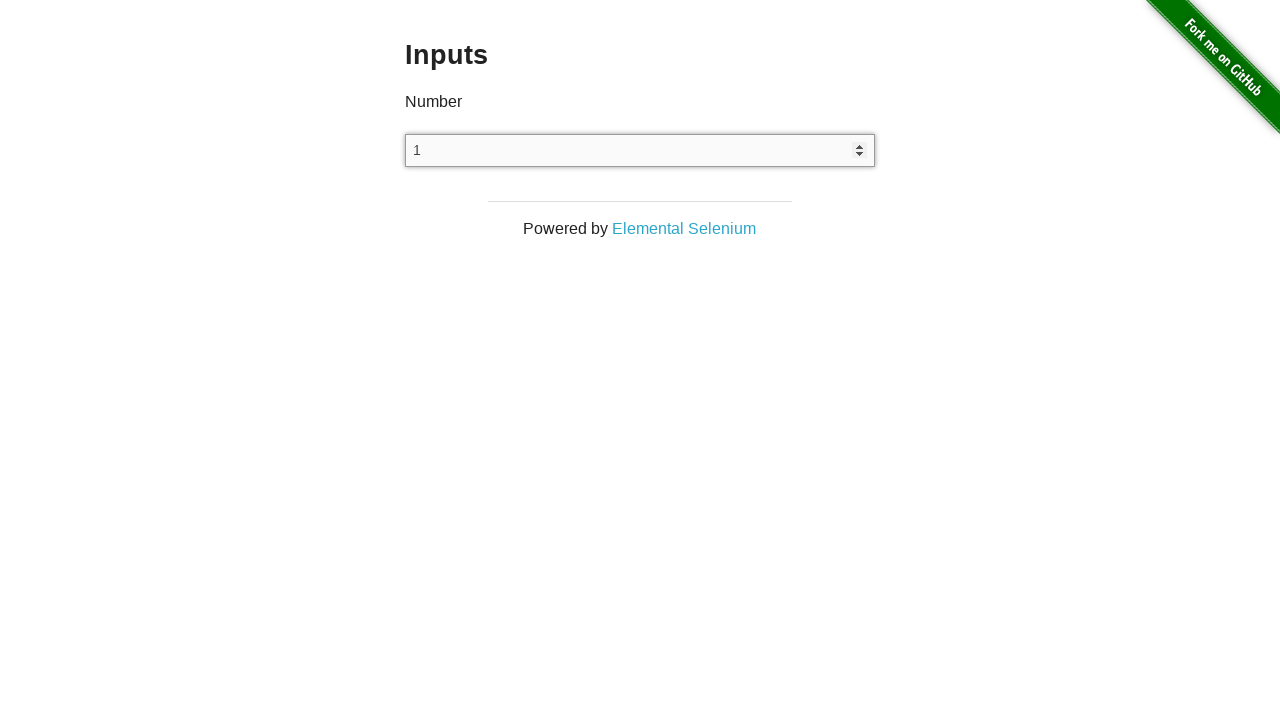

Verified that the value was incremented to '1'
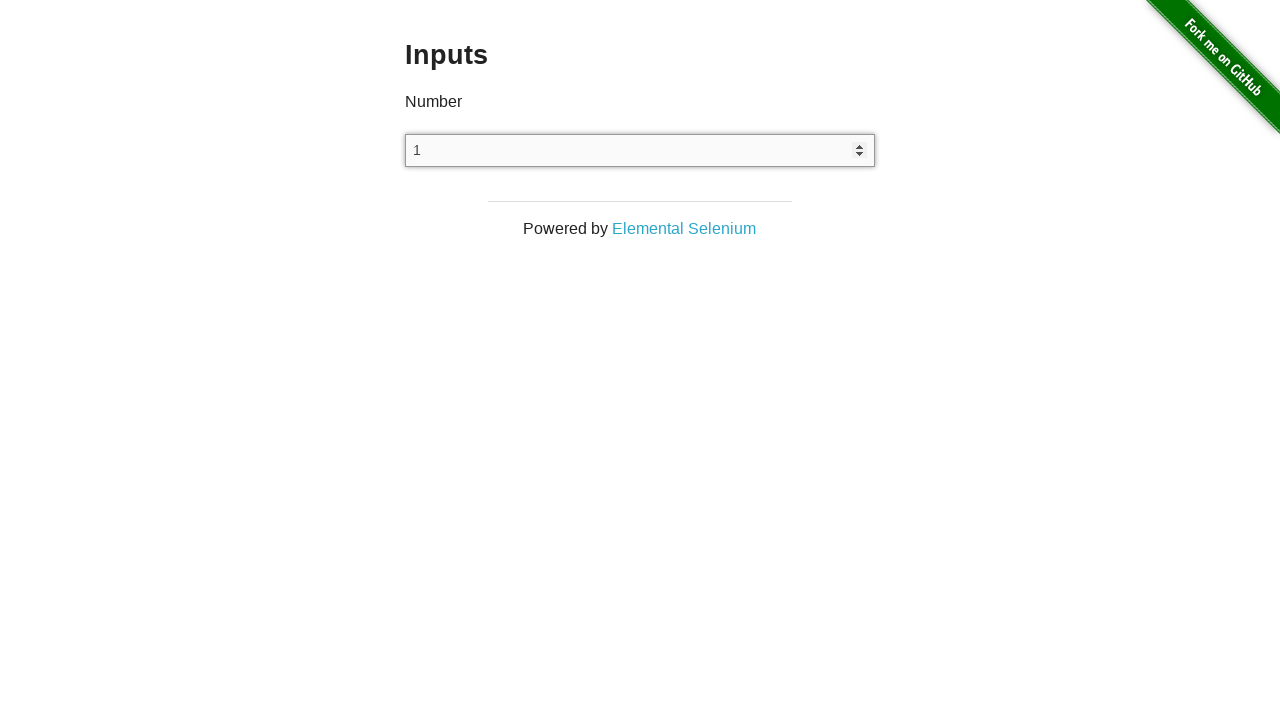

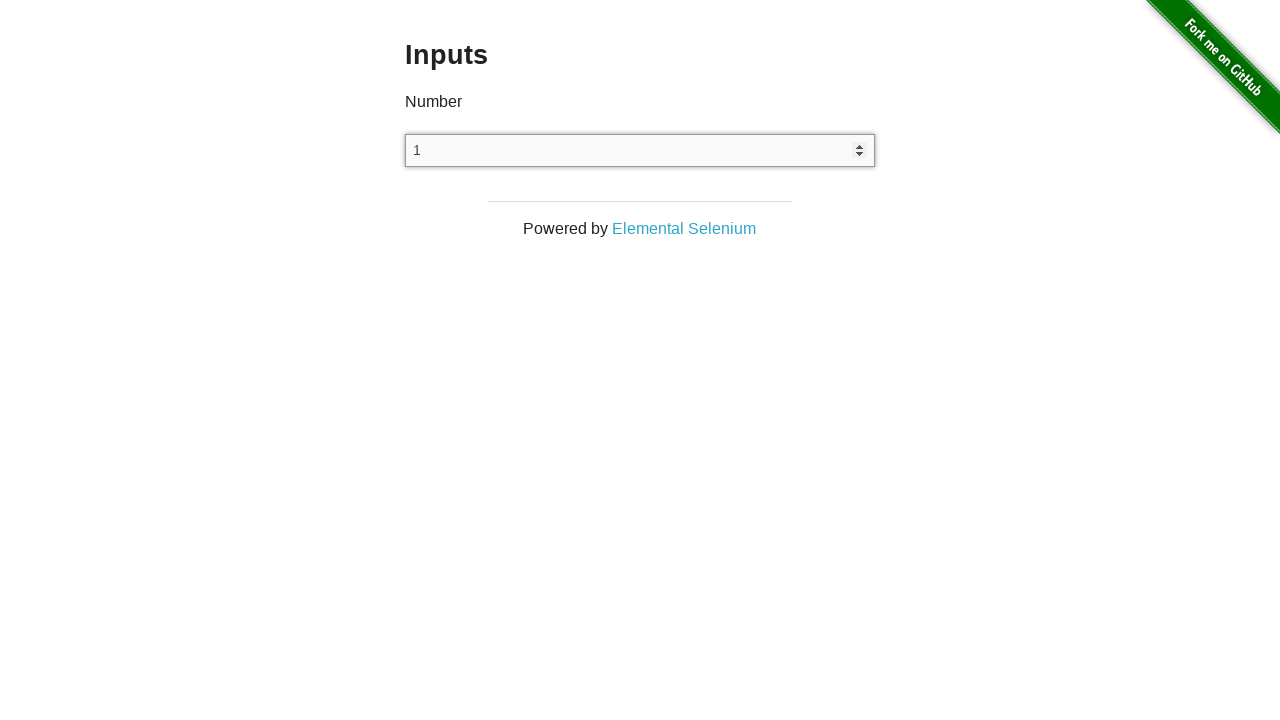